Tests block selection on a jQuery selectable widget by clicking and dragging from the first to the eighth element

Starting URL: https://automationfc.github.io/jquery-selectable/

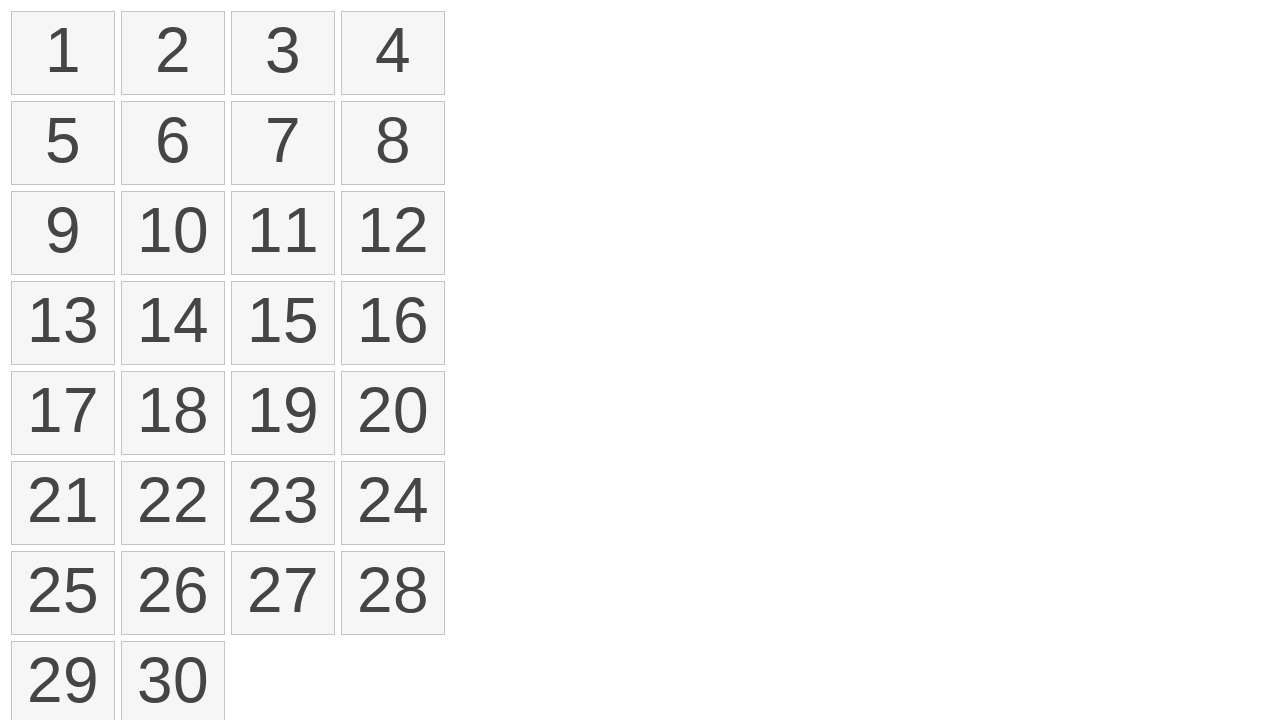

Retrieved all selectable list items from the jQuery widget
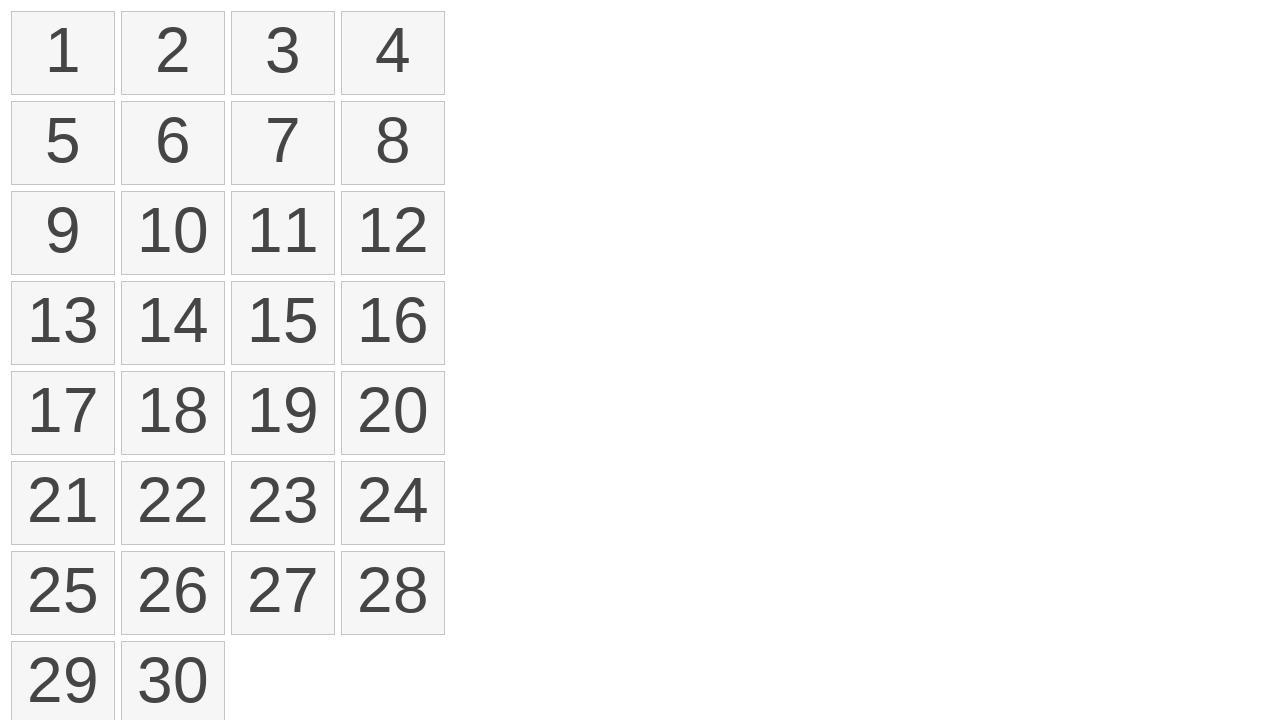

Clicked on the first selectable item at (63, 53) on li.ui-selectee >> nth=0
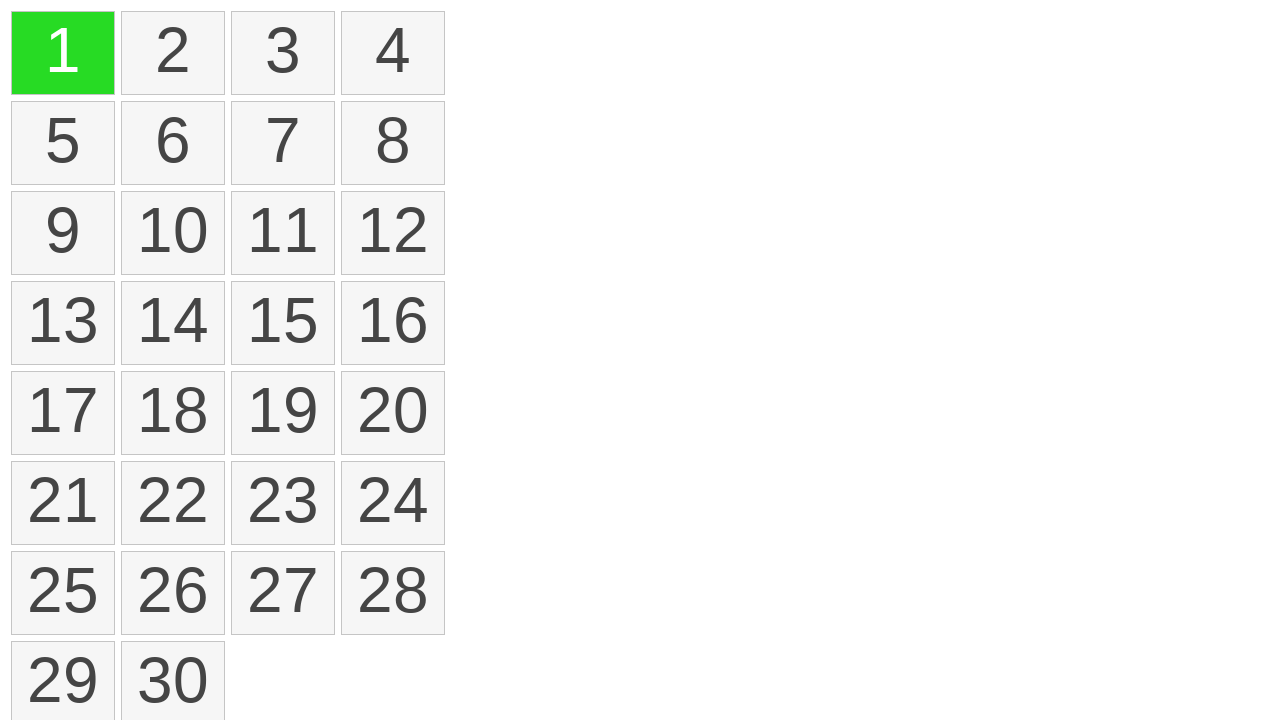

Pressed and held mouse button down at (63, 53)
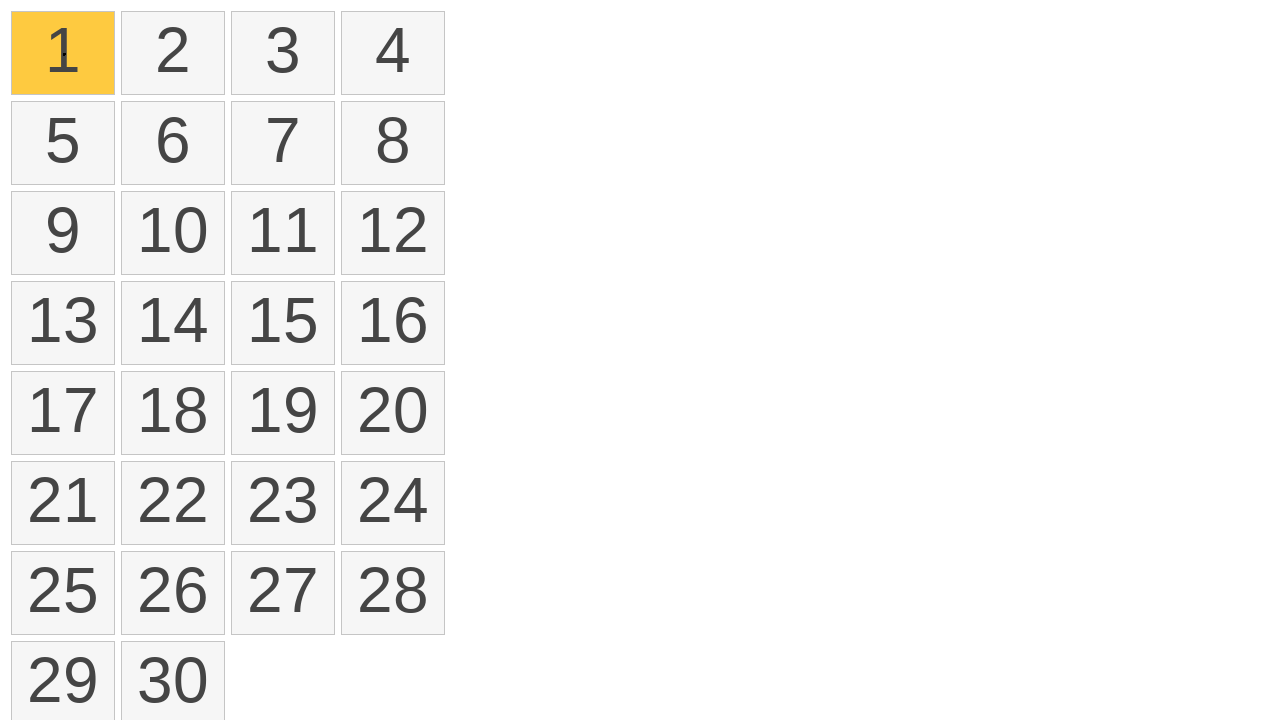

Dragged mouse to the eighth selectable item at (393, 143) on li.ui-selectee >> nth=7
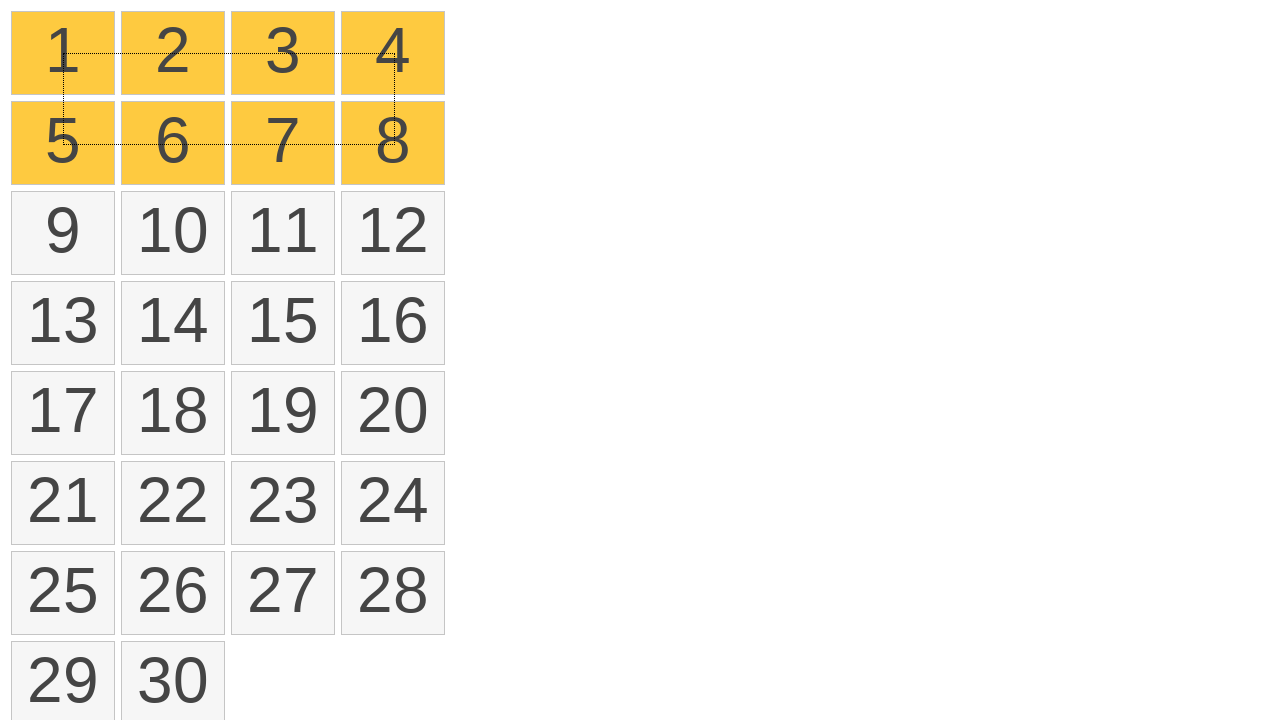

Released mouse button to complete the drag selection at (393, 143)
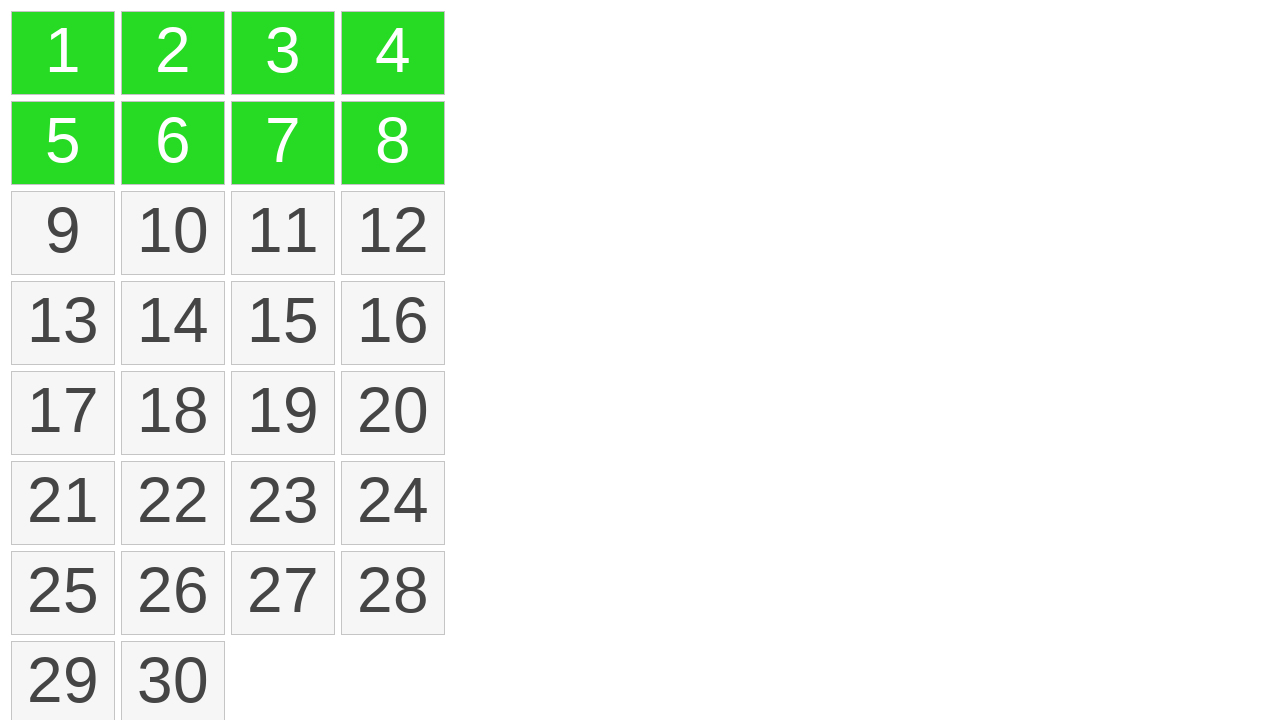

Retrieved all selected items to verify selection
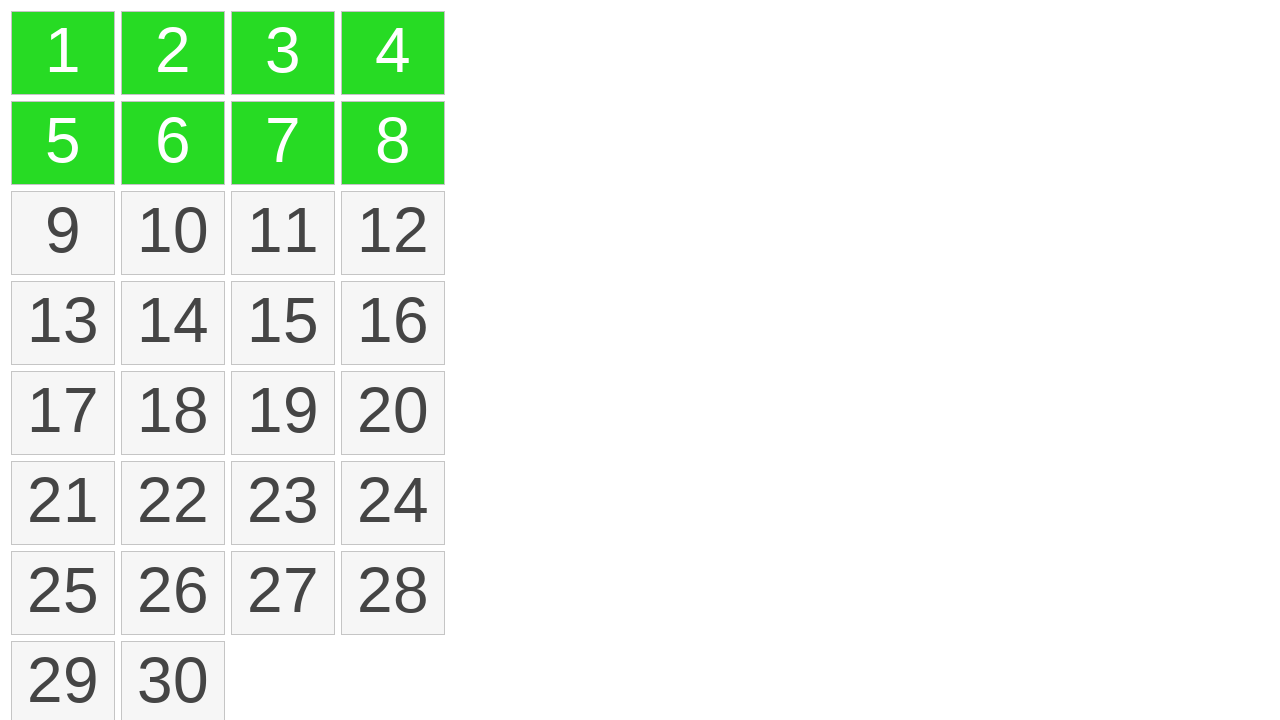

Verified that 8 items are selected
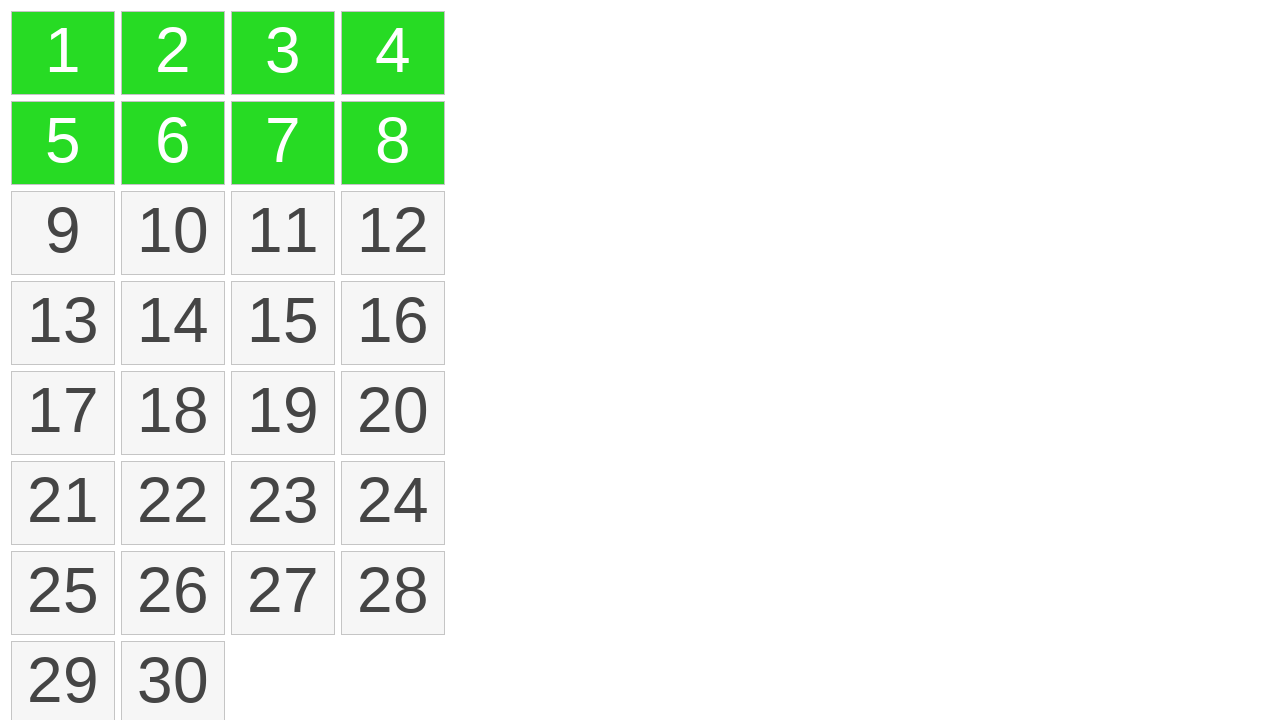

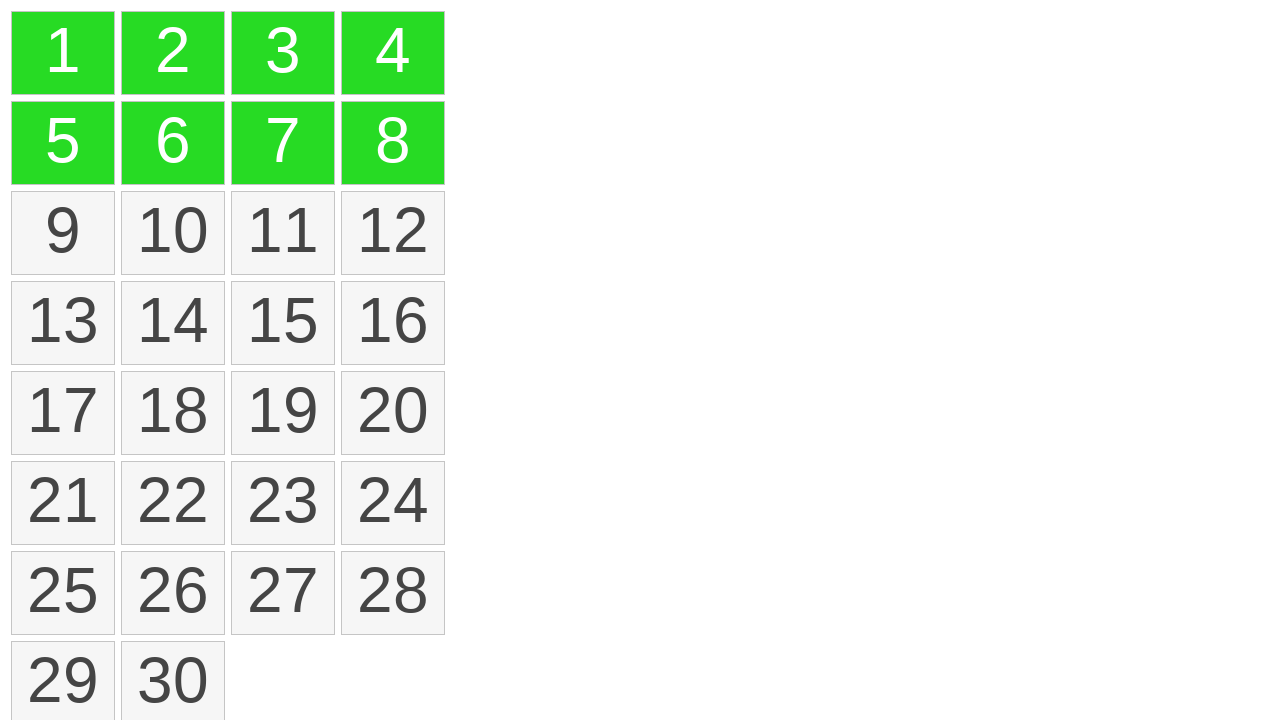